Tests radio button functionality by selecting 'Yes' and 'Impressive' options and verifying the selection text updates correctly

Starting URL: https://demoqa.com/radio-button

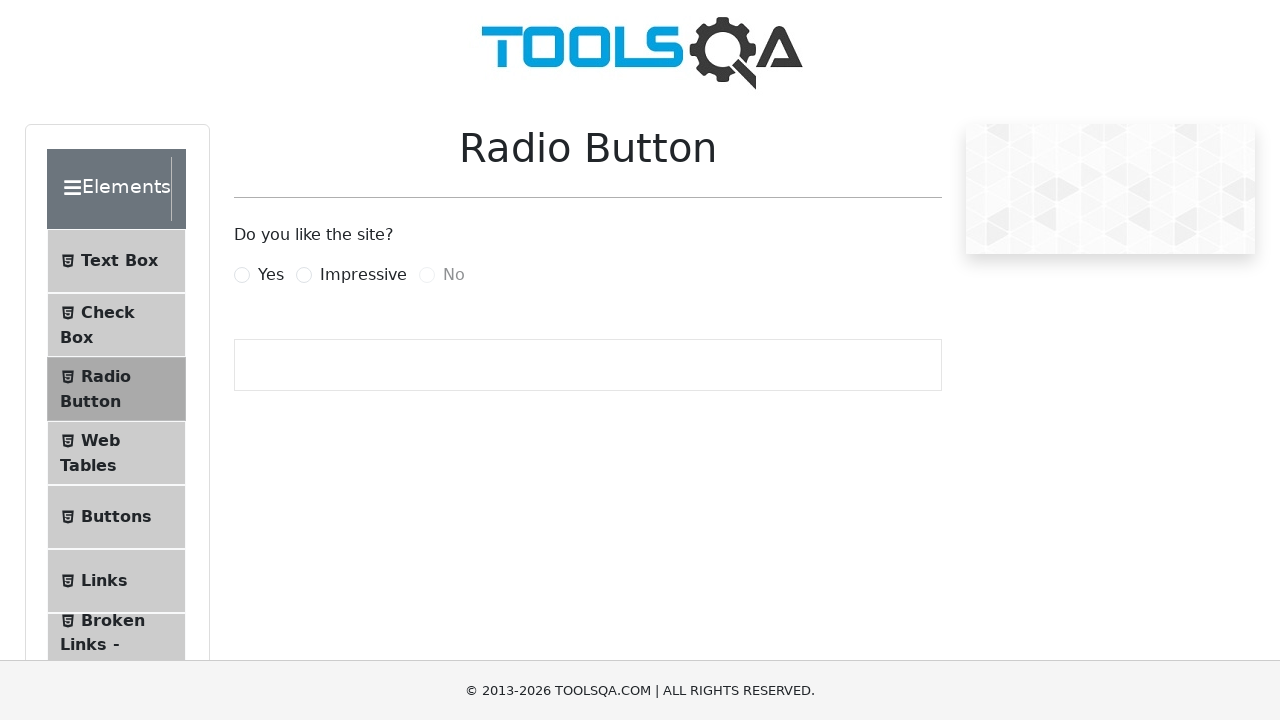

Clicked 'Yes' radio button at (271, 275) on label:has-text('Yes')
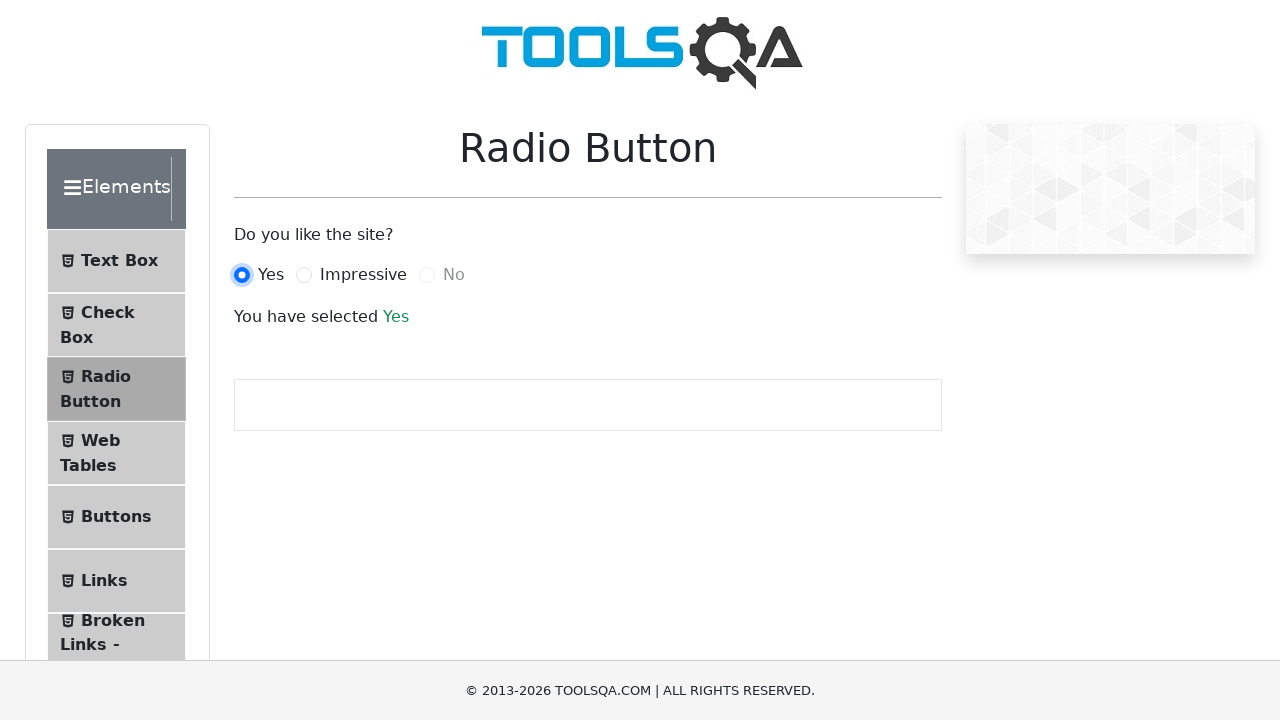

Verified 'Yes' selection text appears
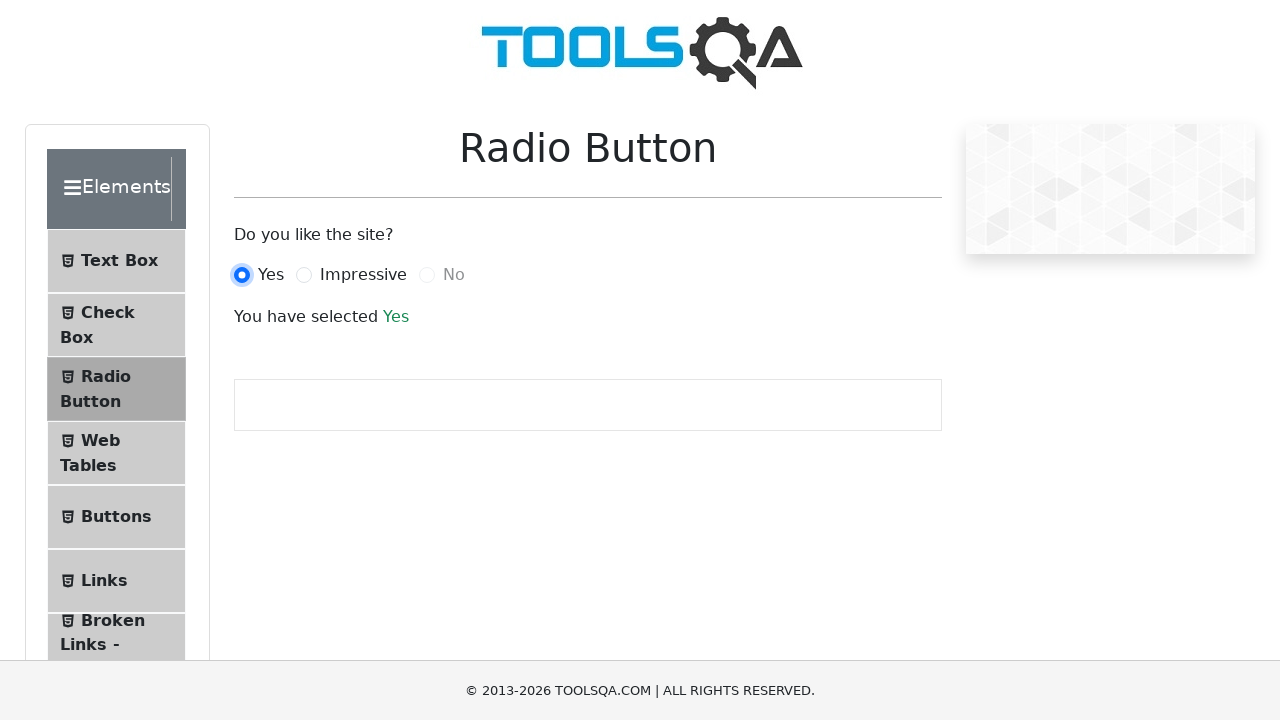

Clicked 'Impressive' radio button at (363, 275) on label:has-text('Impressive')
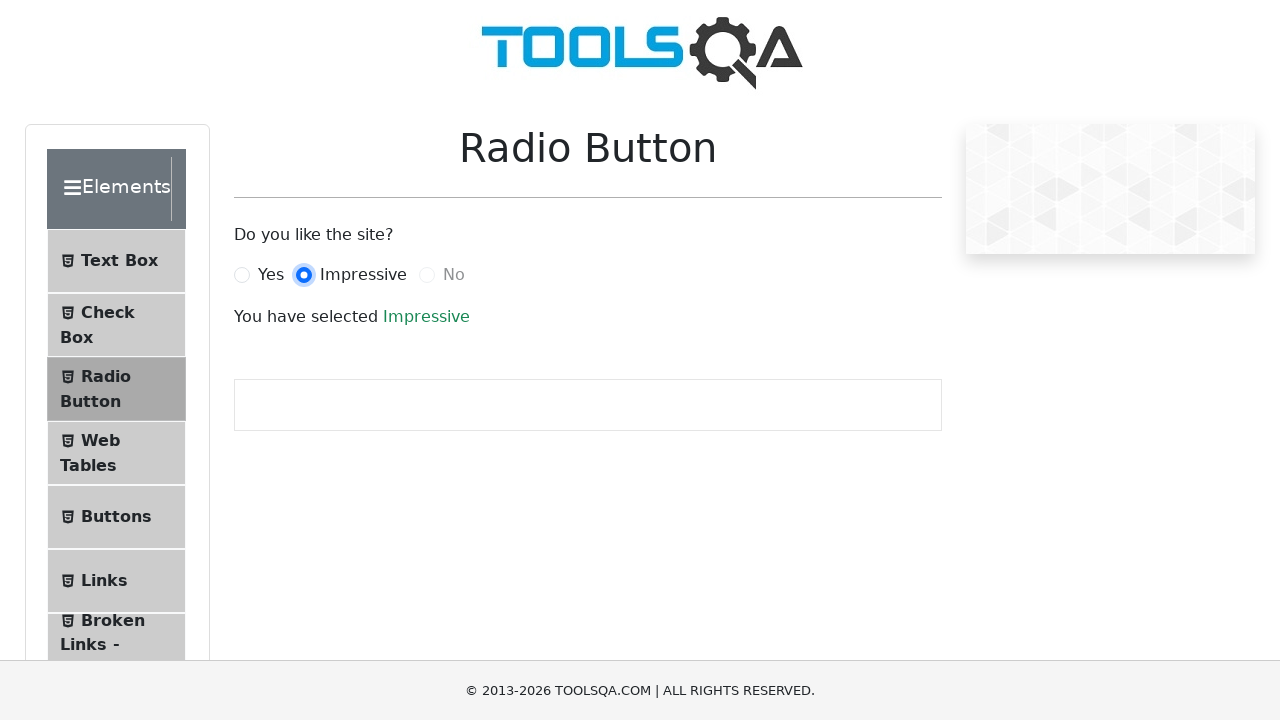

Verified selection text updated to 'Impressive'
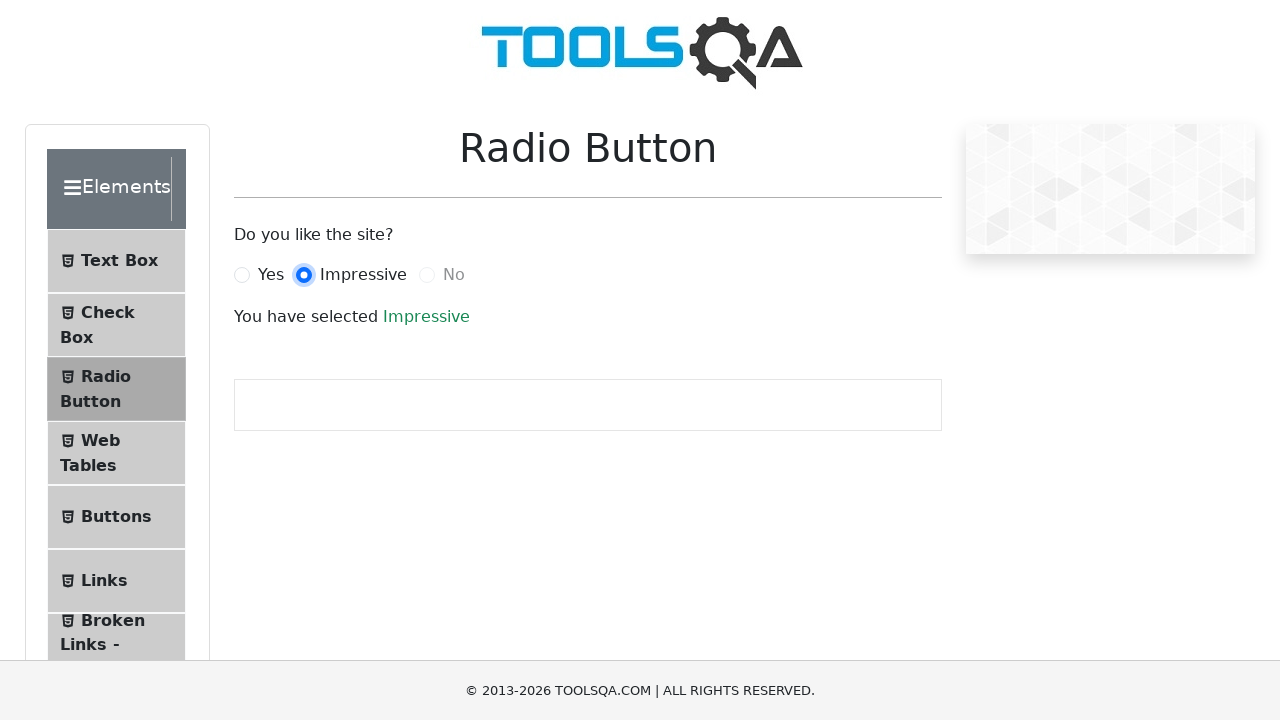

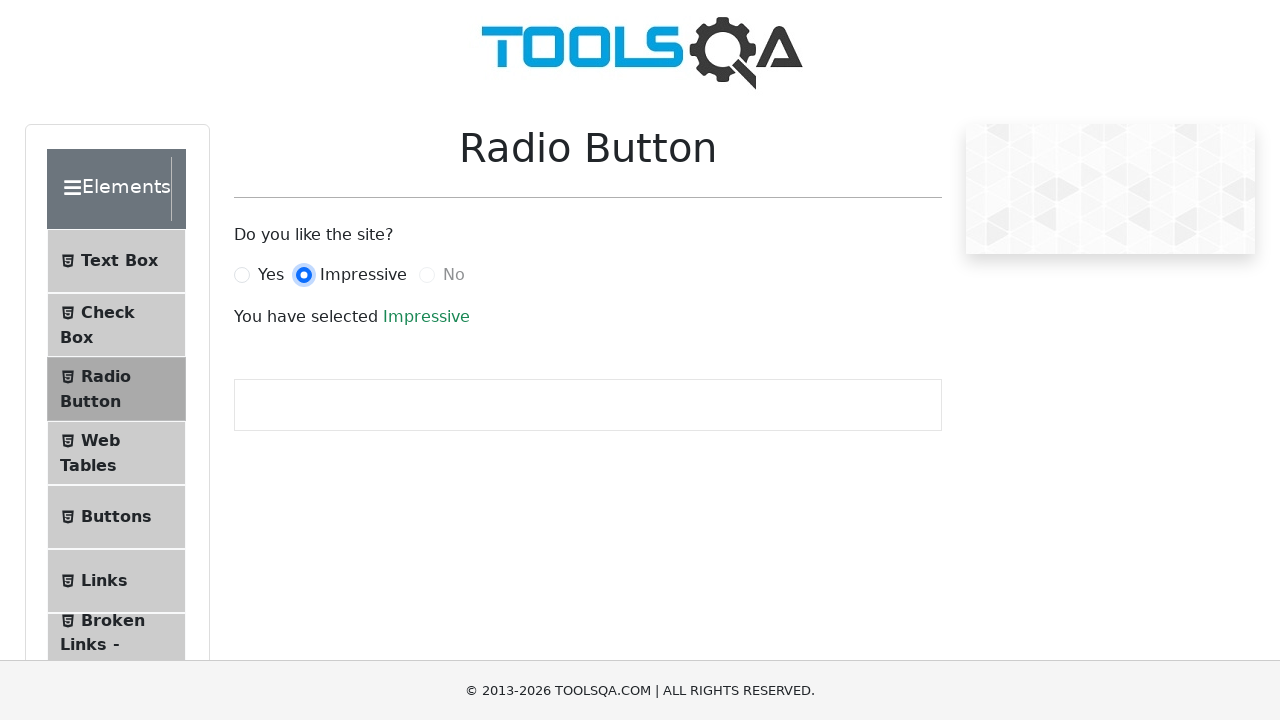